Tests dynamic controls by clicking a checkbox, removing it, and then adding it back to verify the dynamic behavior of form elements

Starting URL: https://the-internet.herokuapp.com/dynamic_controls

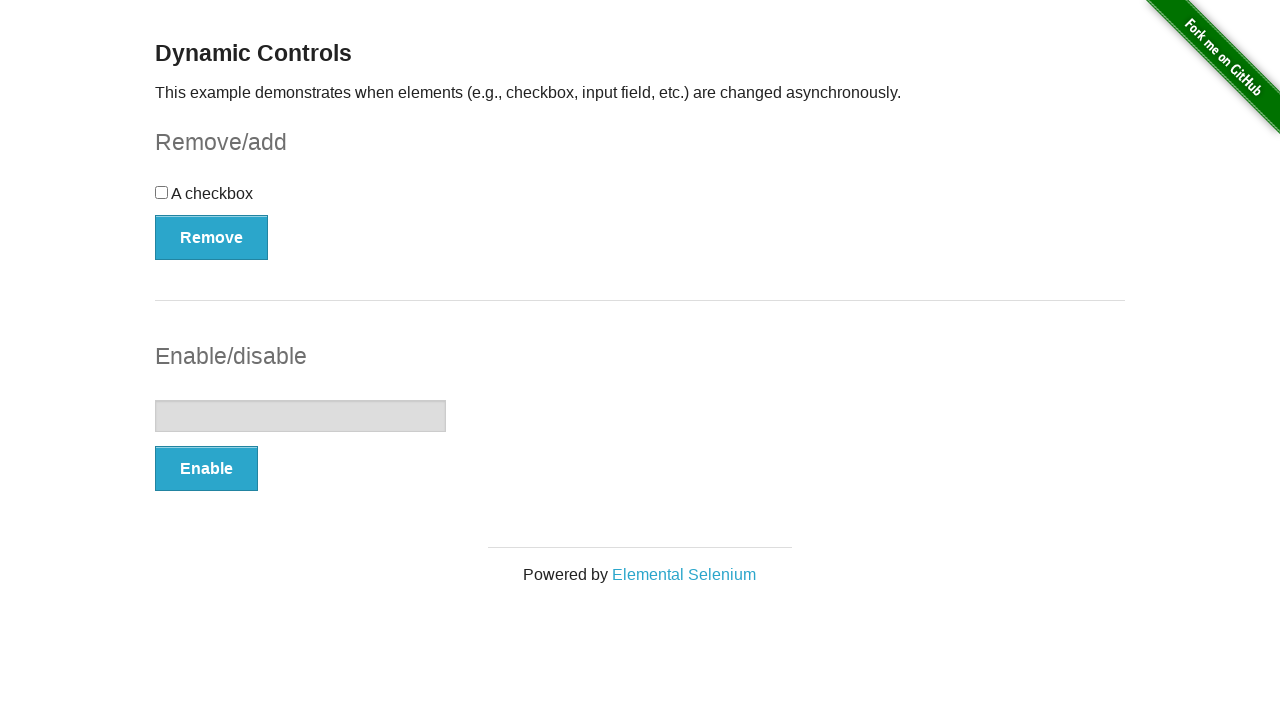

Clicked the checkbox at (162, 192) on input[type='checkbox']
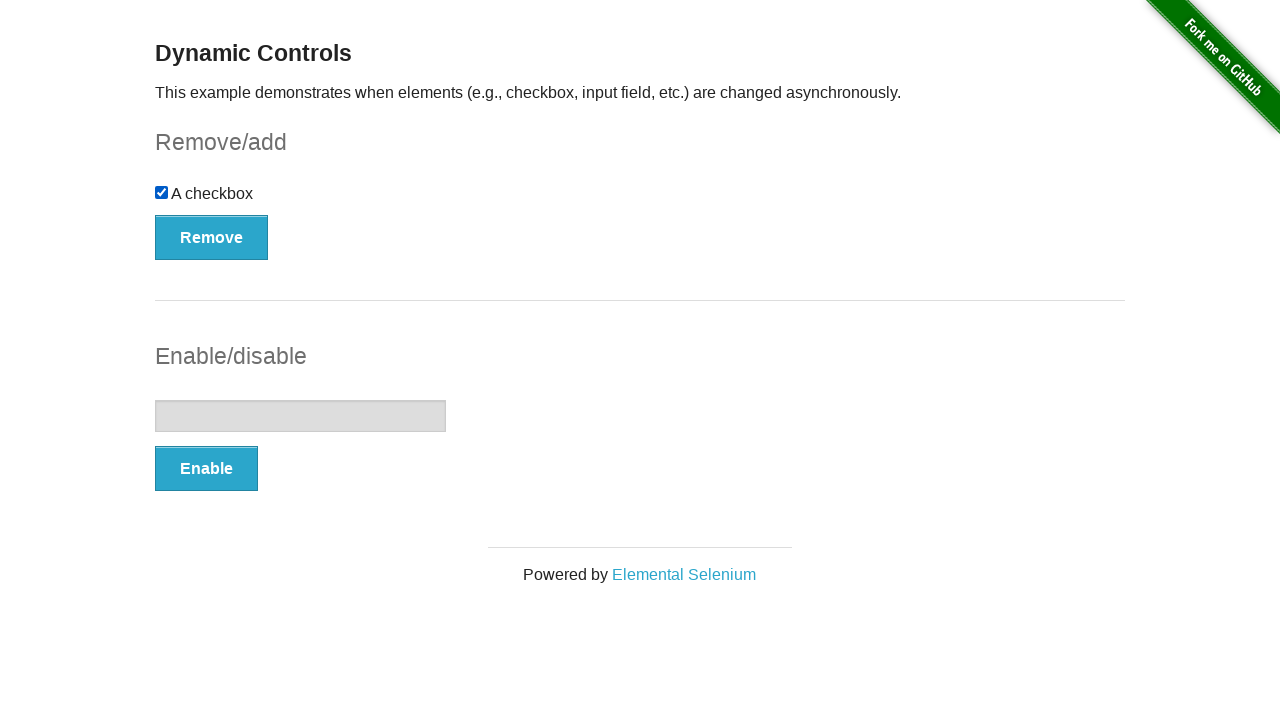

Clicked Remove button to remove the checkbox at (212, 237) on button:has-text('Remove')
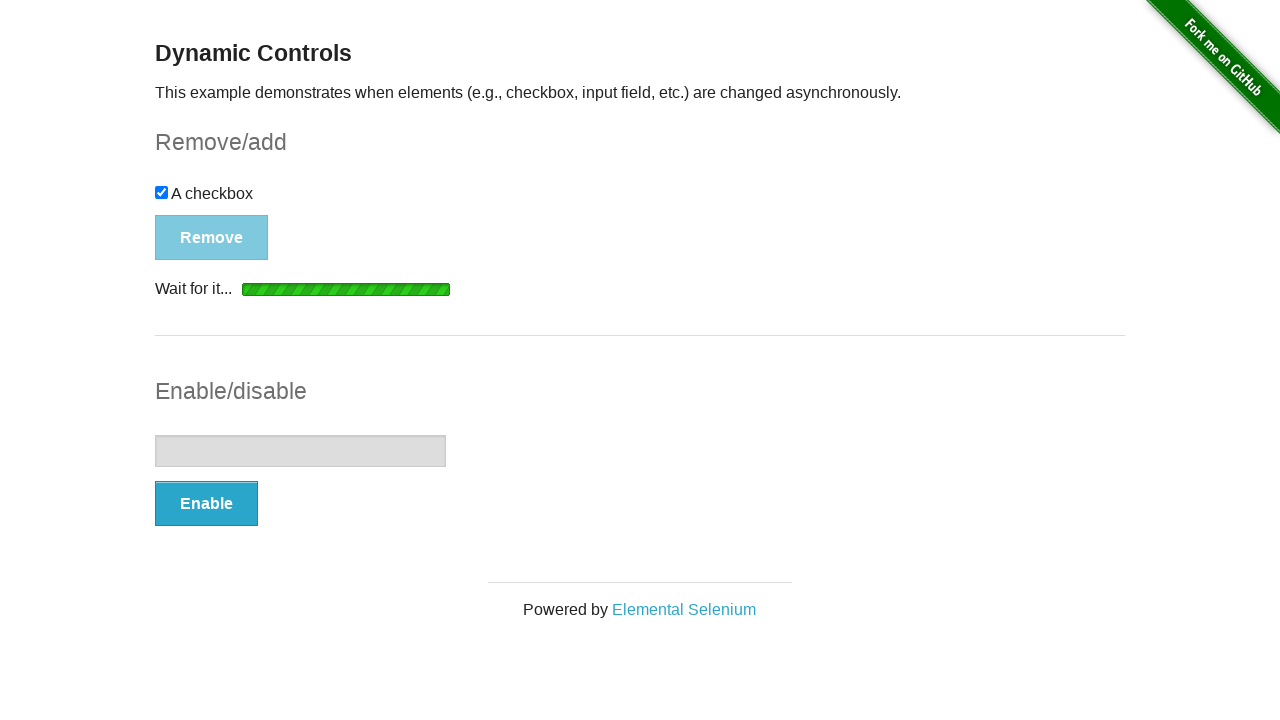

Verified removal message appeared: 'It's gone!'
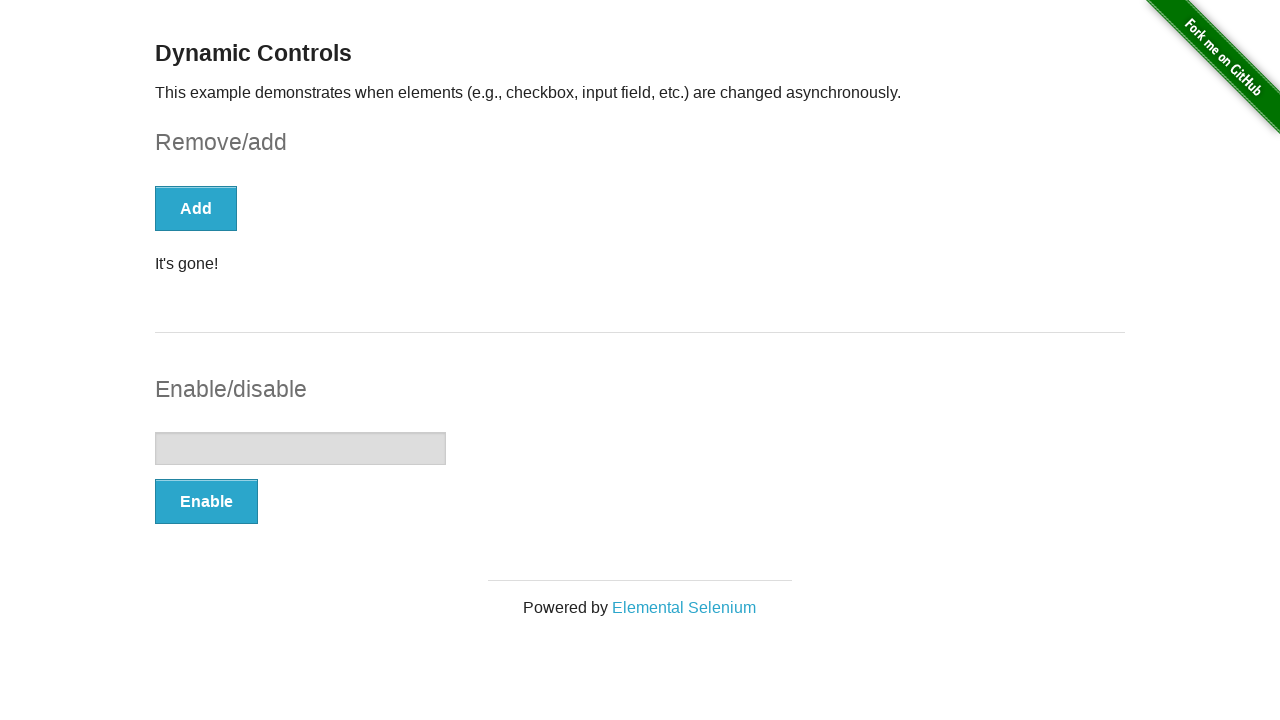

Clicked Add button to restore the checkbox at (196, 208) on button:has-text('Add')
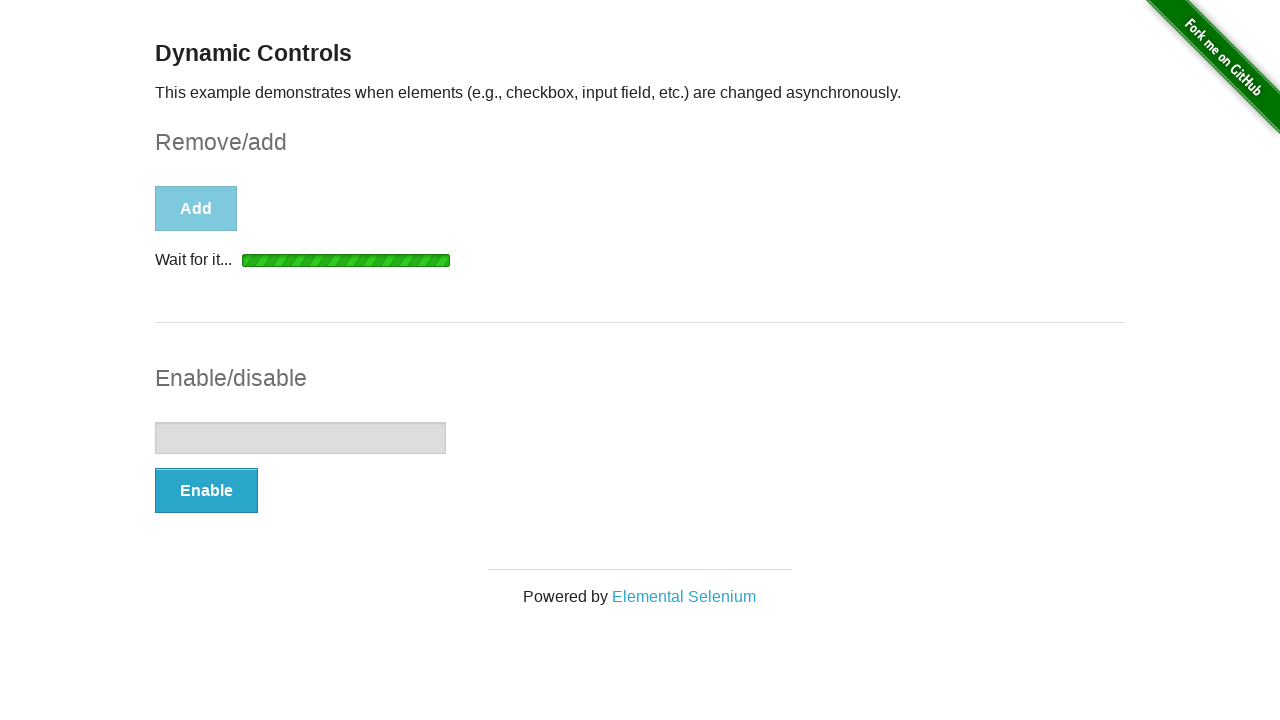

Verified add message appeared: 'It's back!'
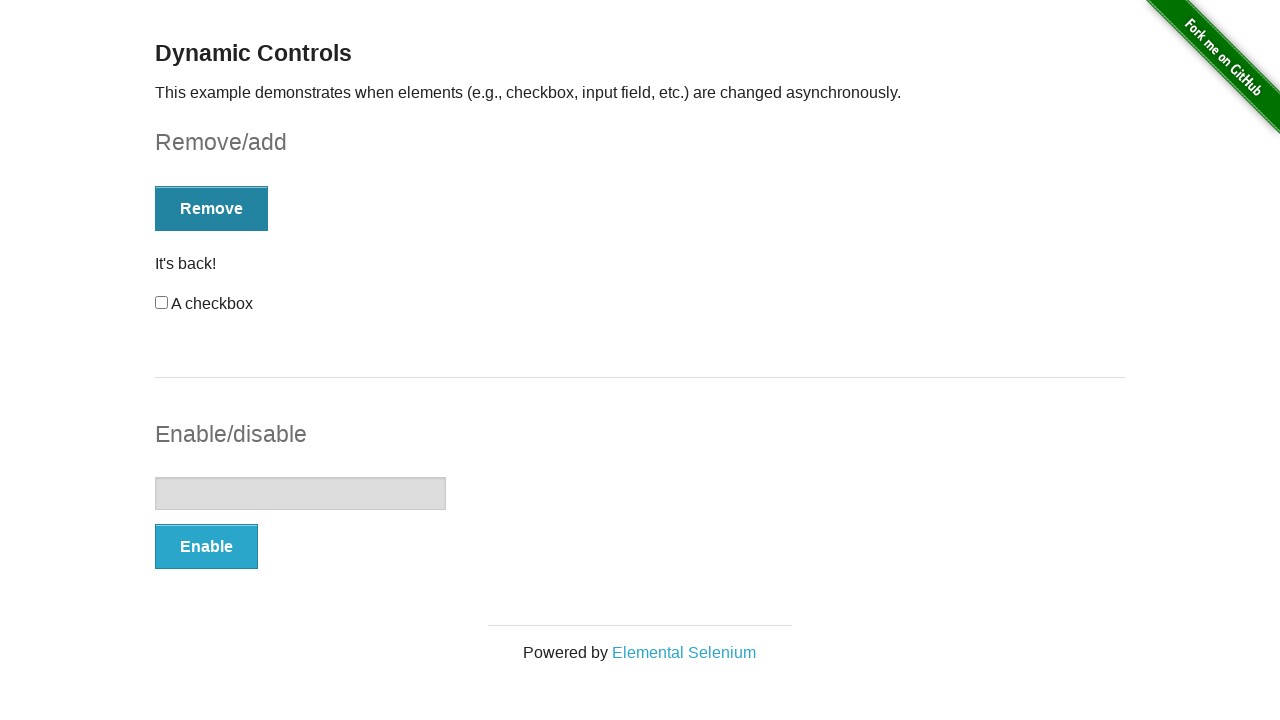

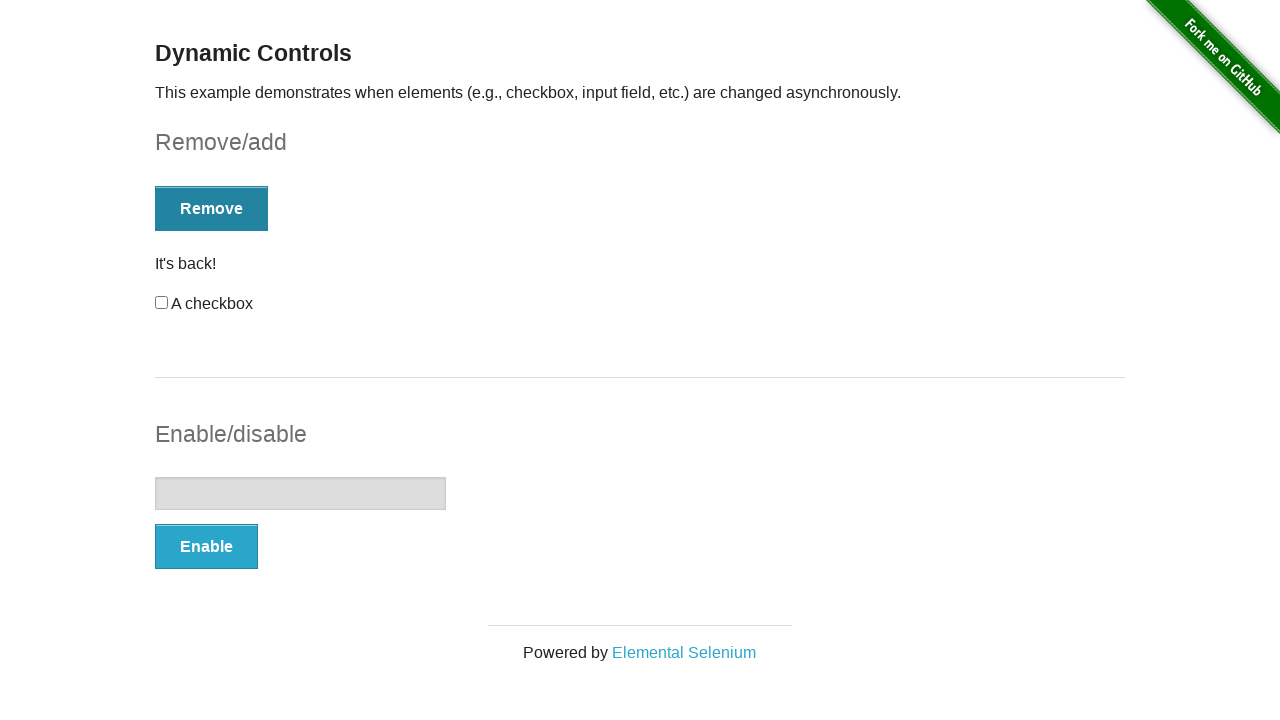